Tests clicking the analyze features button and verifying navigation

Starting URL: https://neuronpedia.org/gemma-scope#main

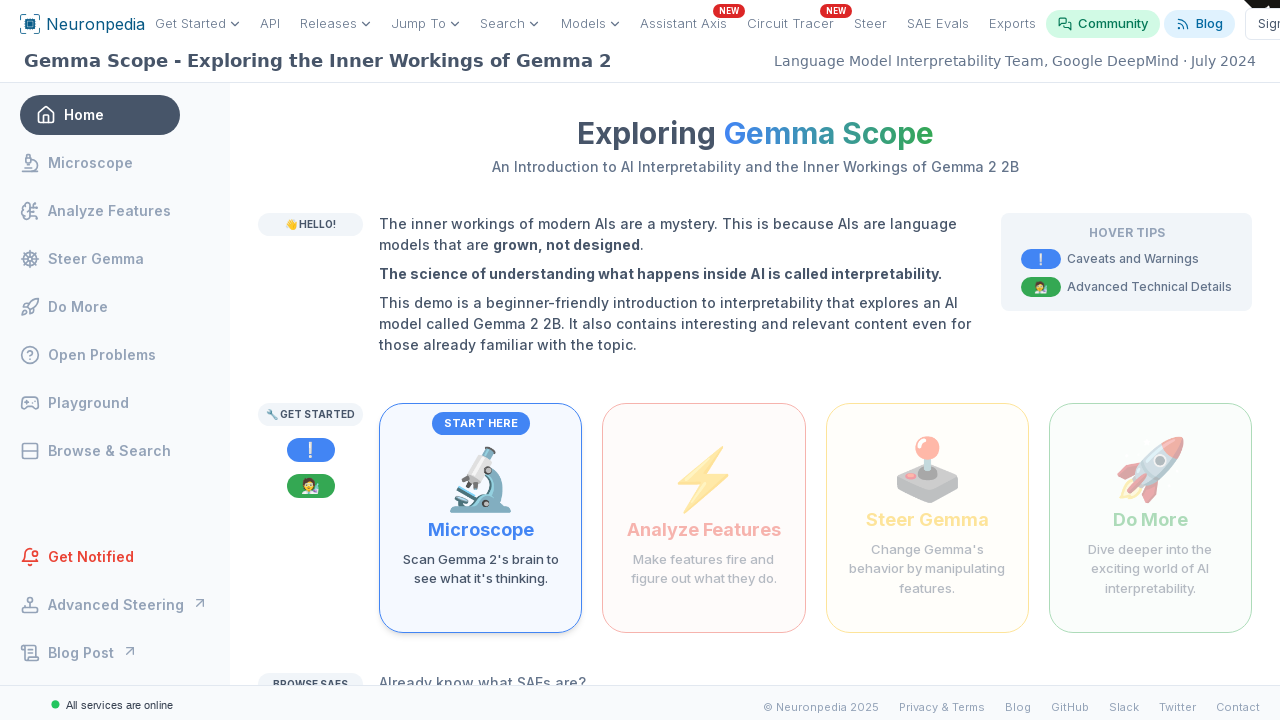

Clicked the 'Make features fire and figure out what they do' button to analyze features at (704, 518) on internal:role=button[name="Make features fire and figure out what they do"i]
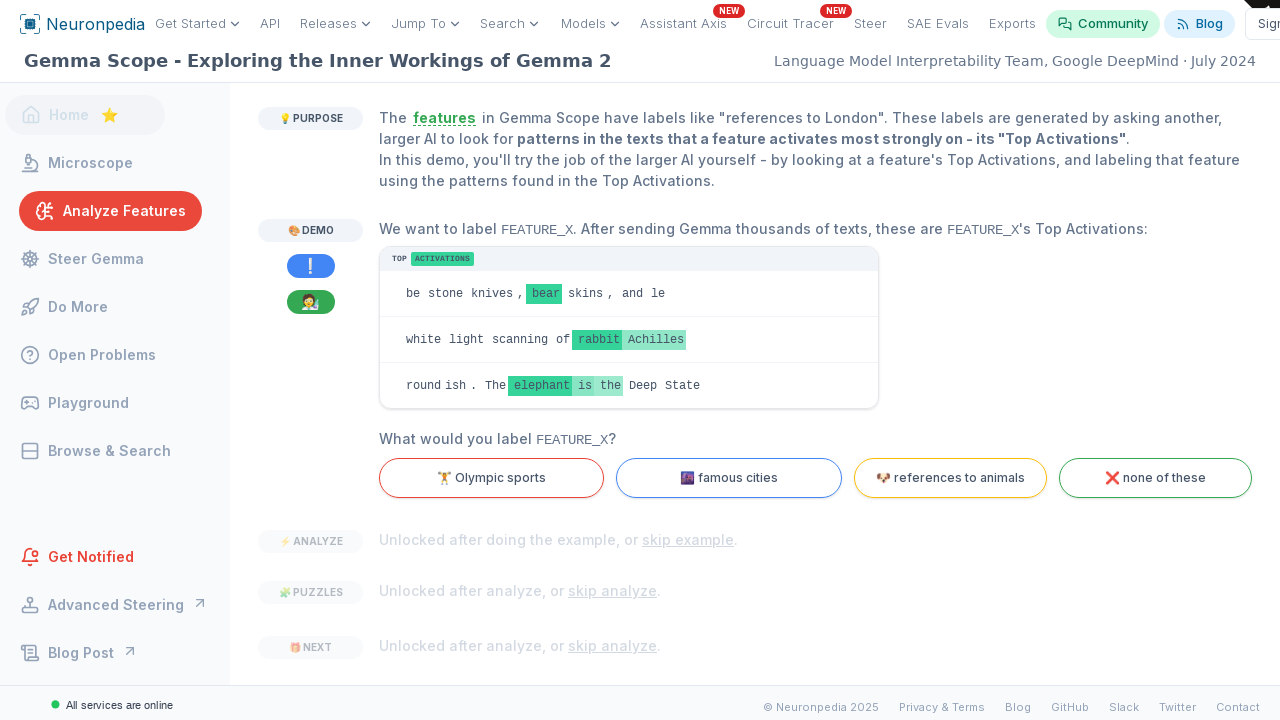

Verified navigation to analyze features page (URL contains #analyze)
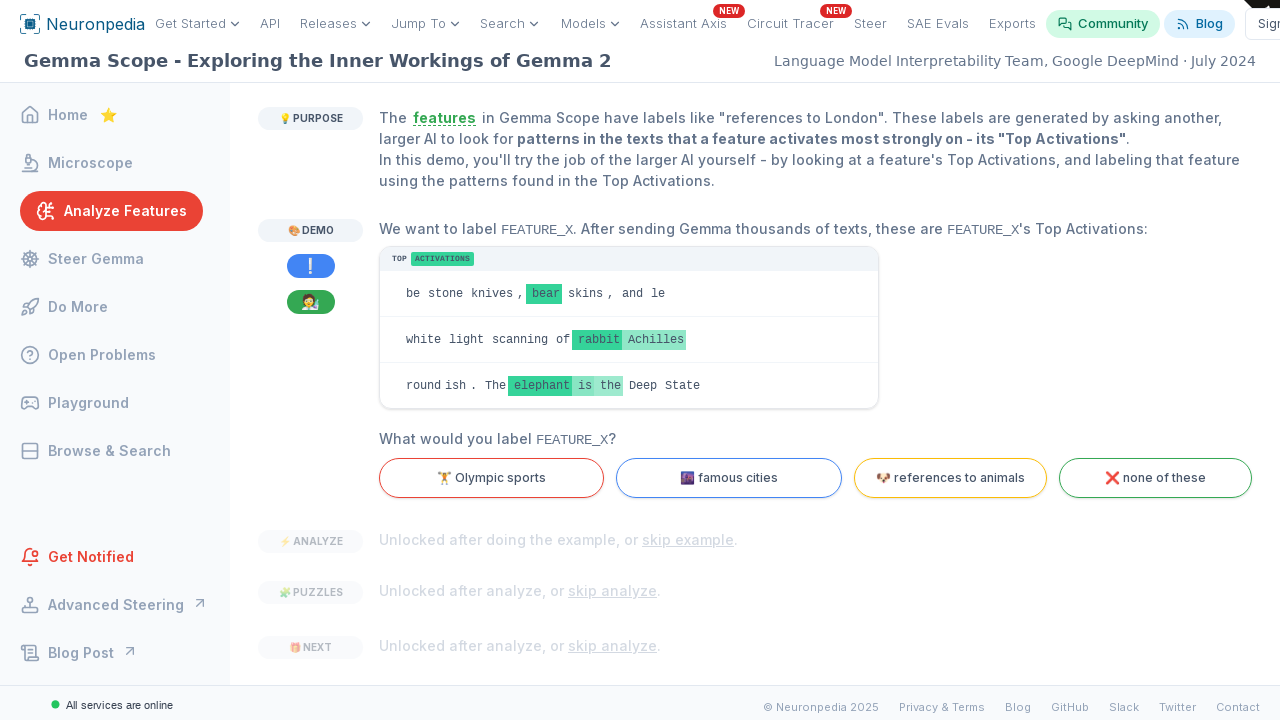

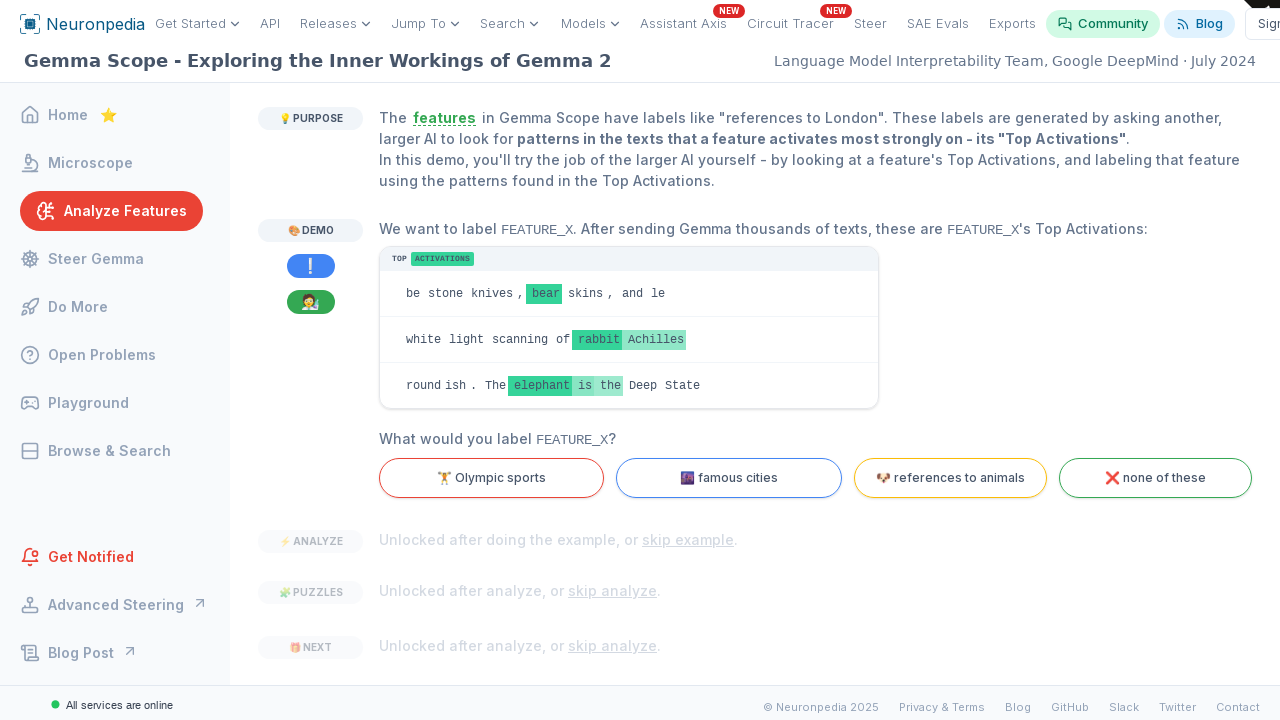